Tests the complete flight booking flow on BlazeDemo by selecting departure and destination cities, choosing a flight, filling in passenger and payment information, and completing the purchase.

Starting URL: https://blazedemo.com/

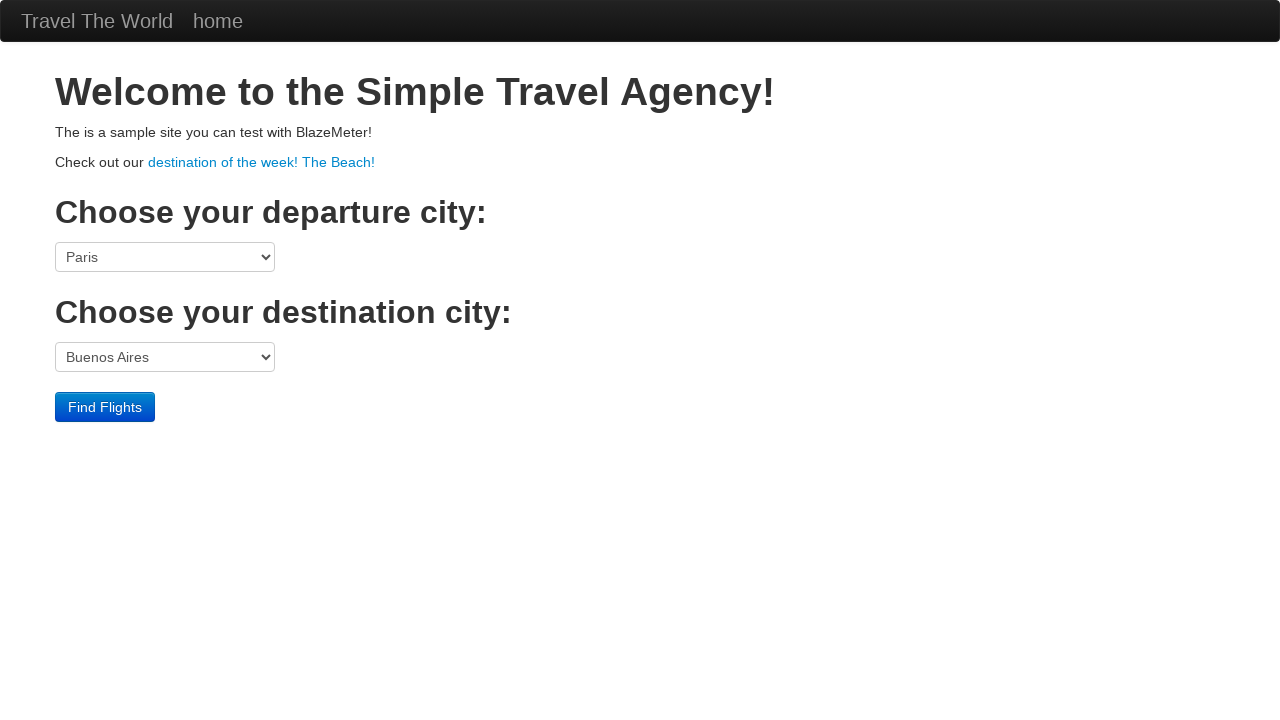

Clicked departure city dropdown at (165, 257) on select[name='fromPort']
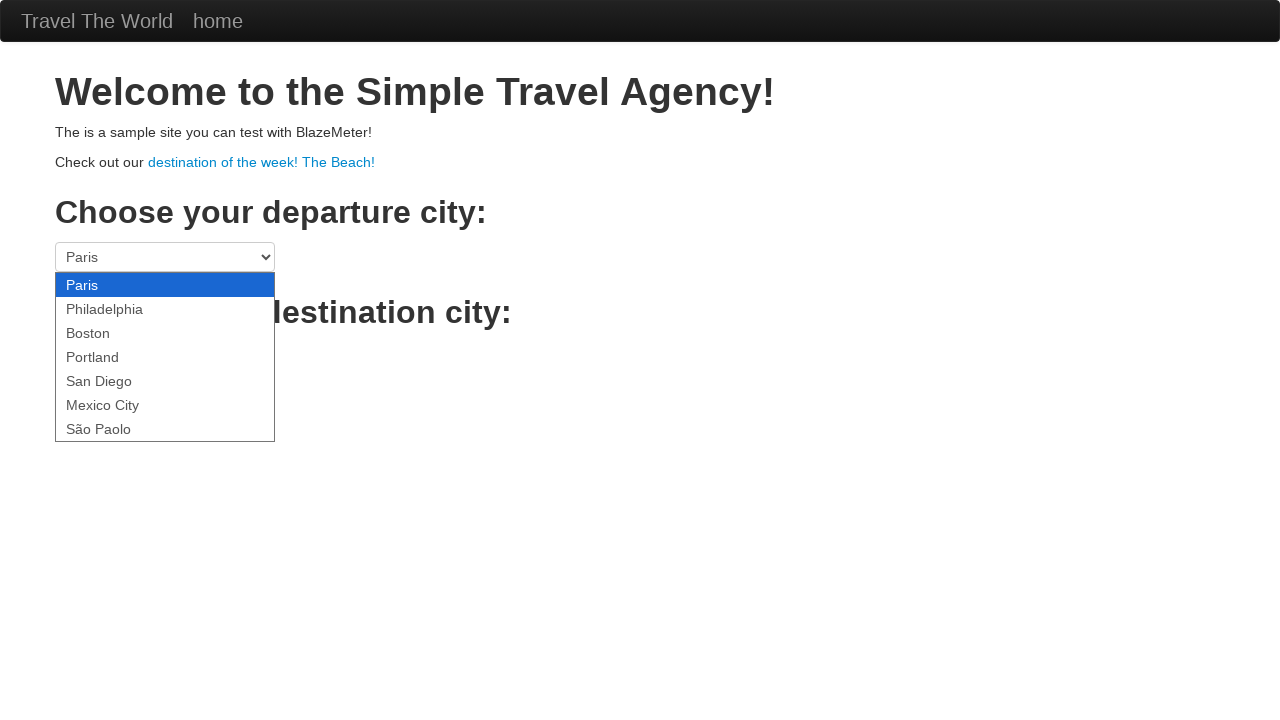

Selected Philadelphia as departure city on select[name='fromPort']
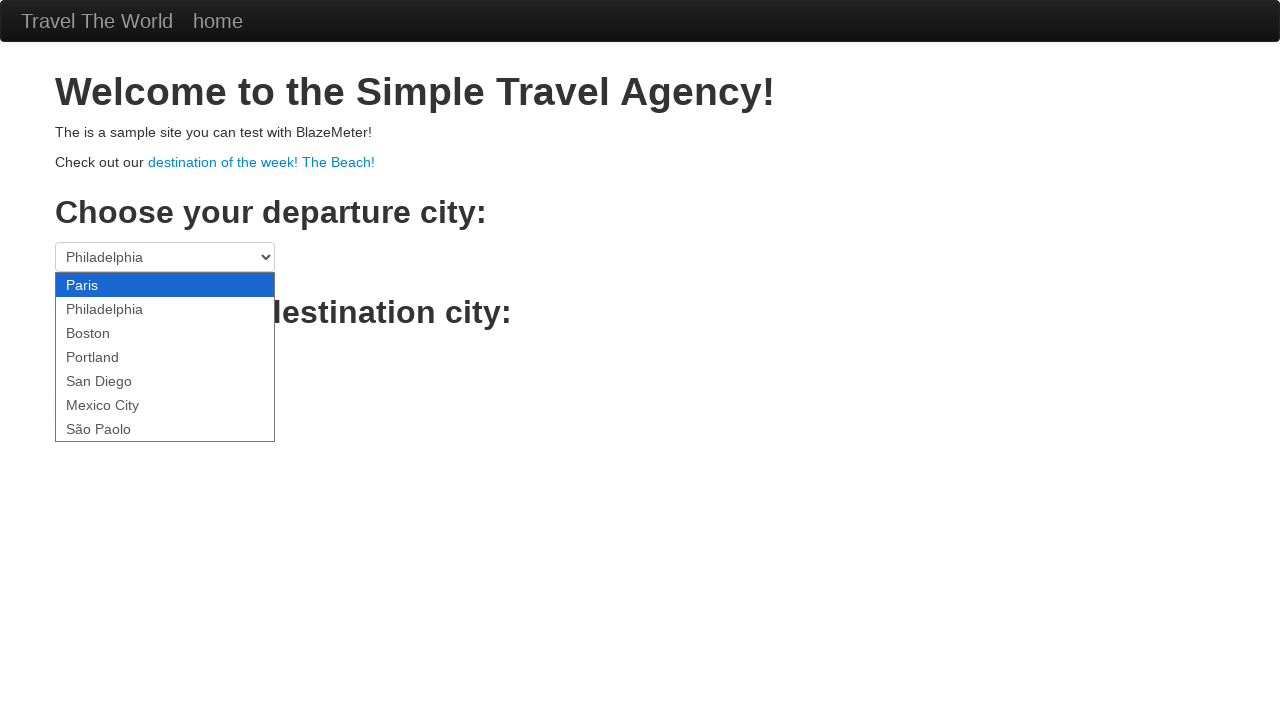

Clicked destination city dropdown at (165, 357) on select[name='toPort']
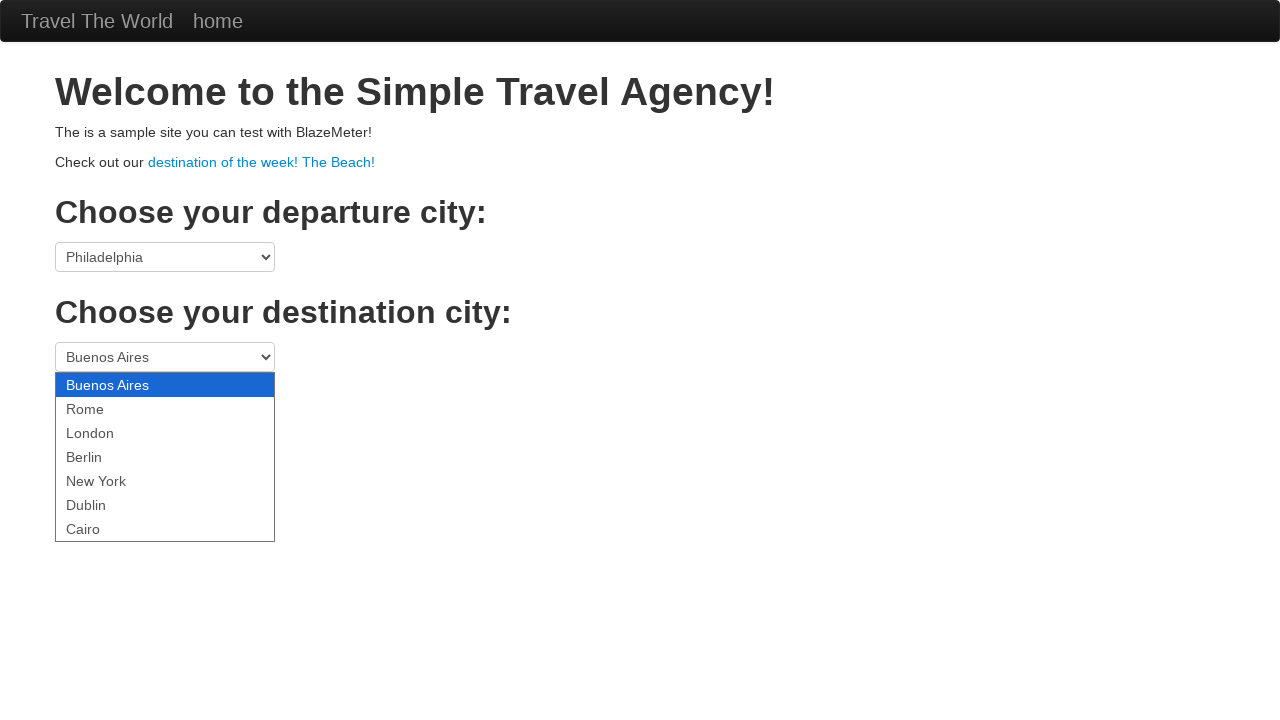

Selected Cairo as destination city on select[name='toPort']
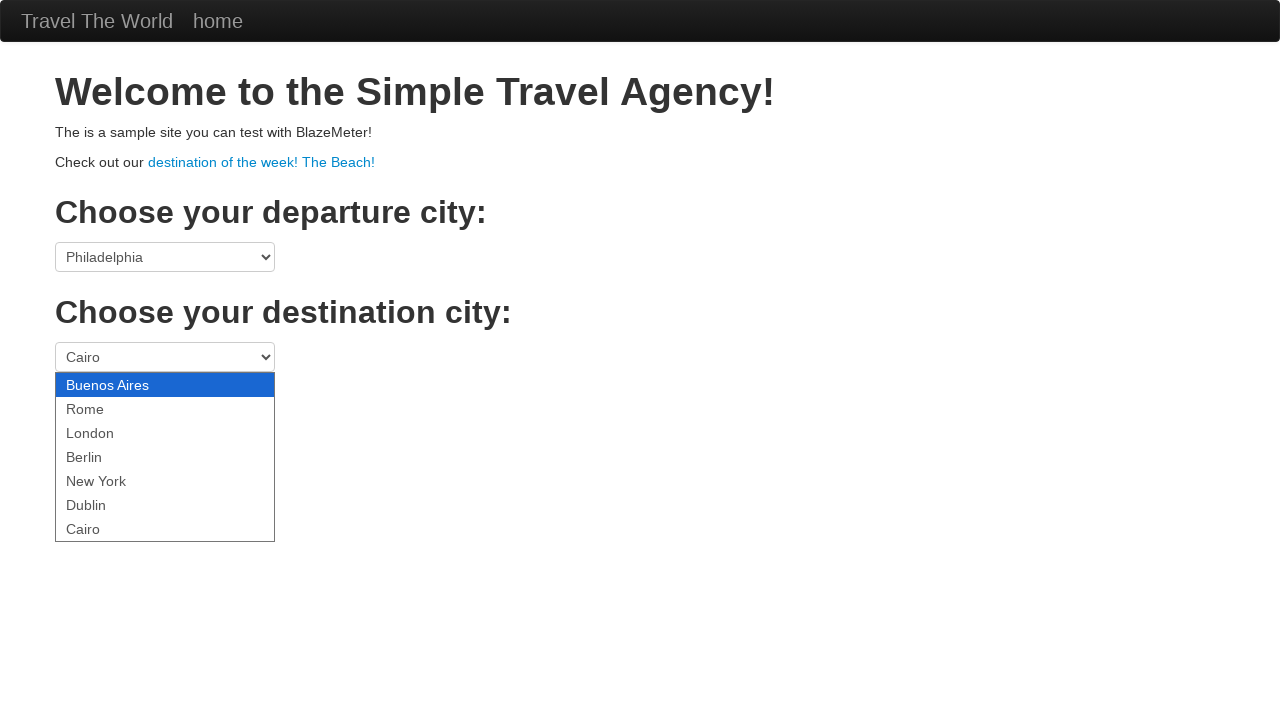

Clicked Find Flights button at (105, 407) on .btn-primary
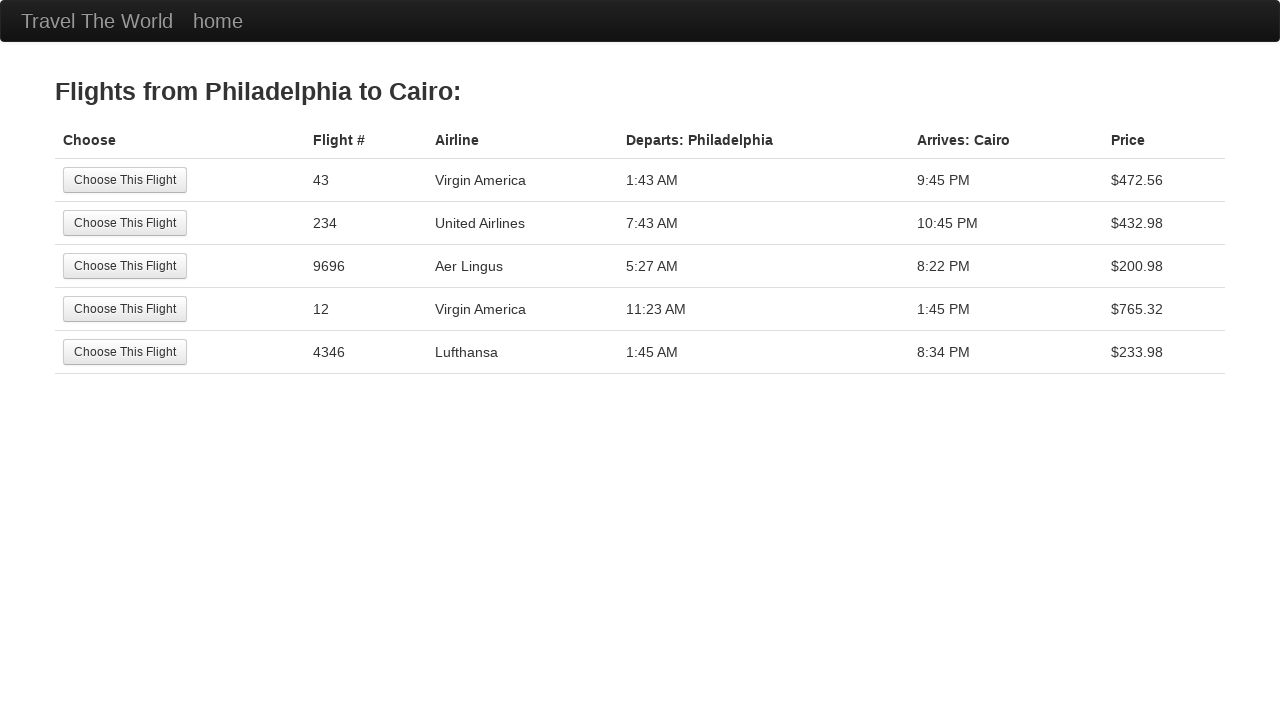

Flight selection page loaded
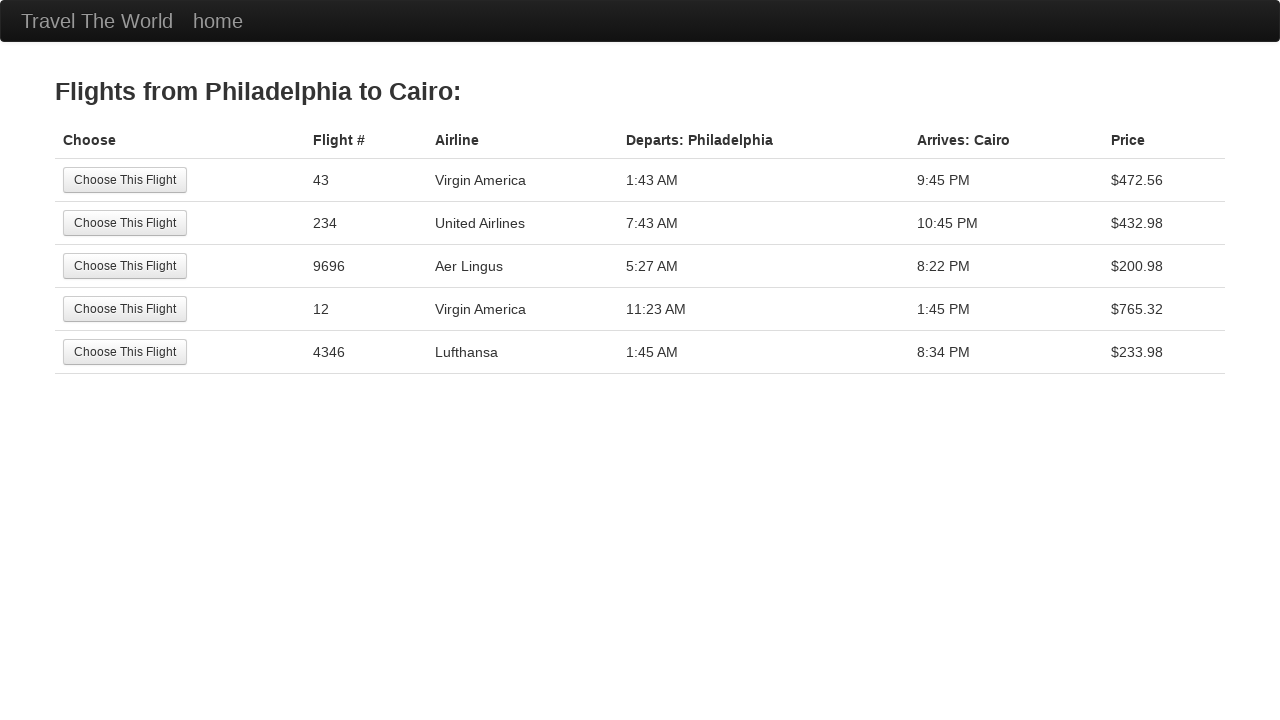

Selected the 4th flight option at (125, 309) on tr:nth-child(4) .btn
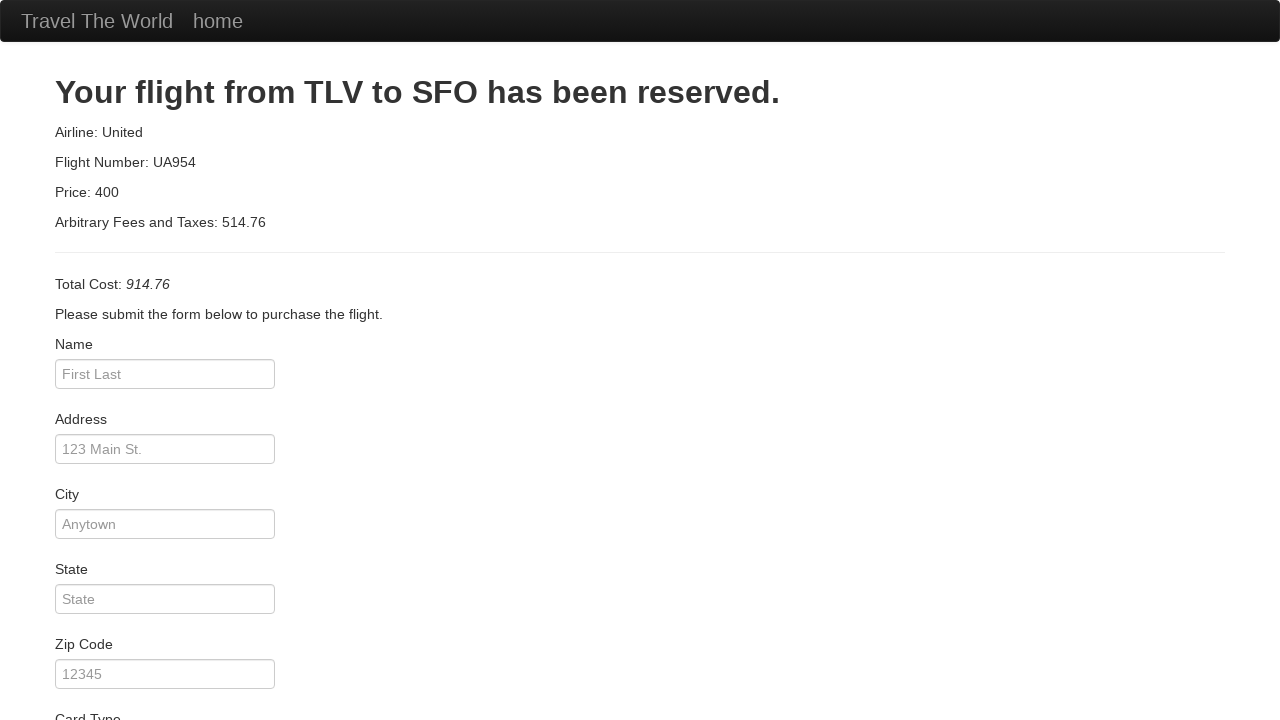

Purchase page loaded
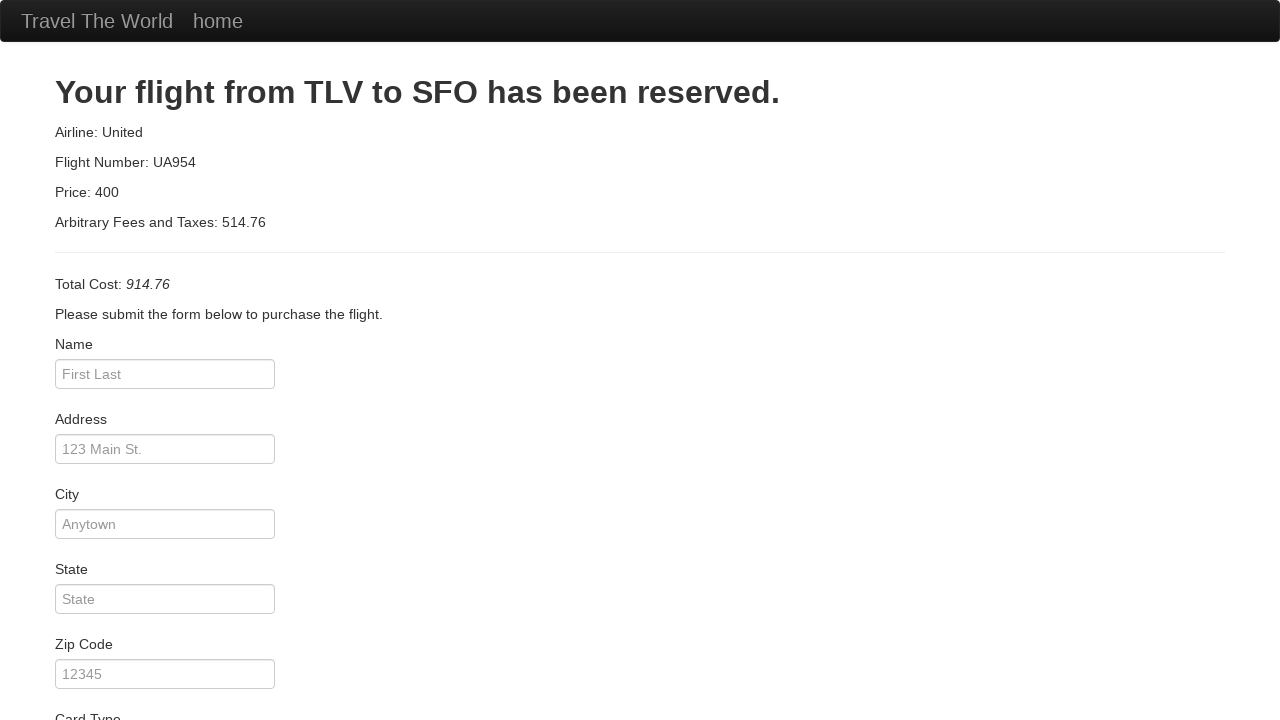

Filled in passenger name 'Bruno' on #inputName
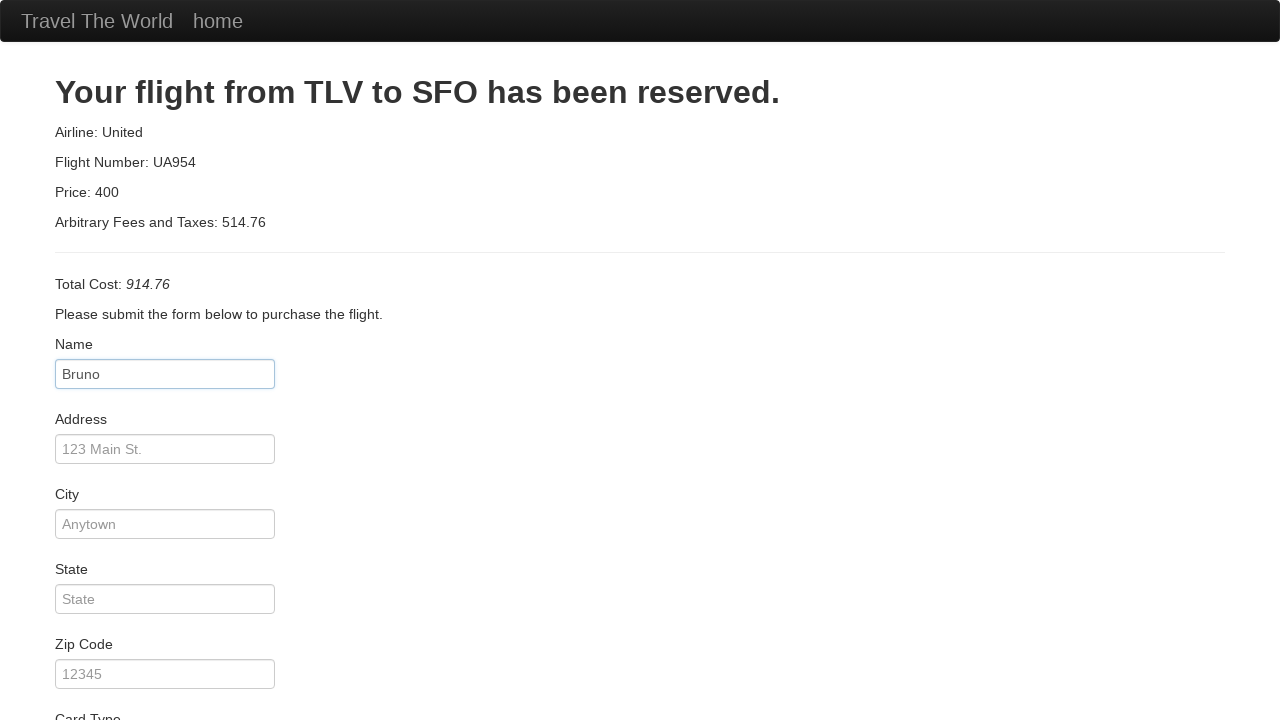

Filled in passenger address 'Rua da' on #address
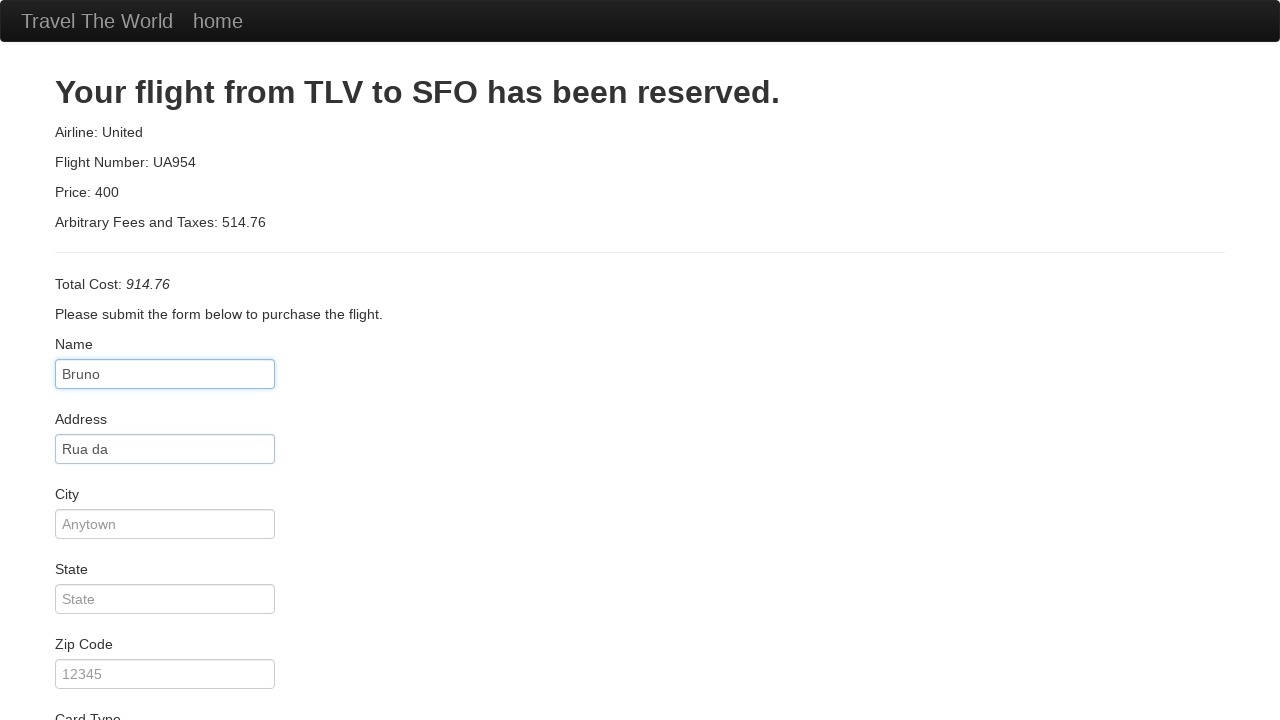

Filled in passenger city 'Viana' on #city
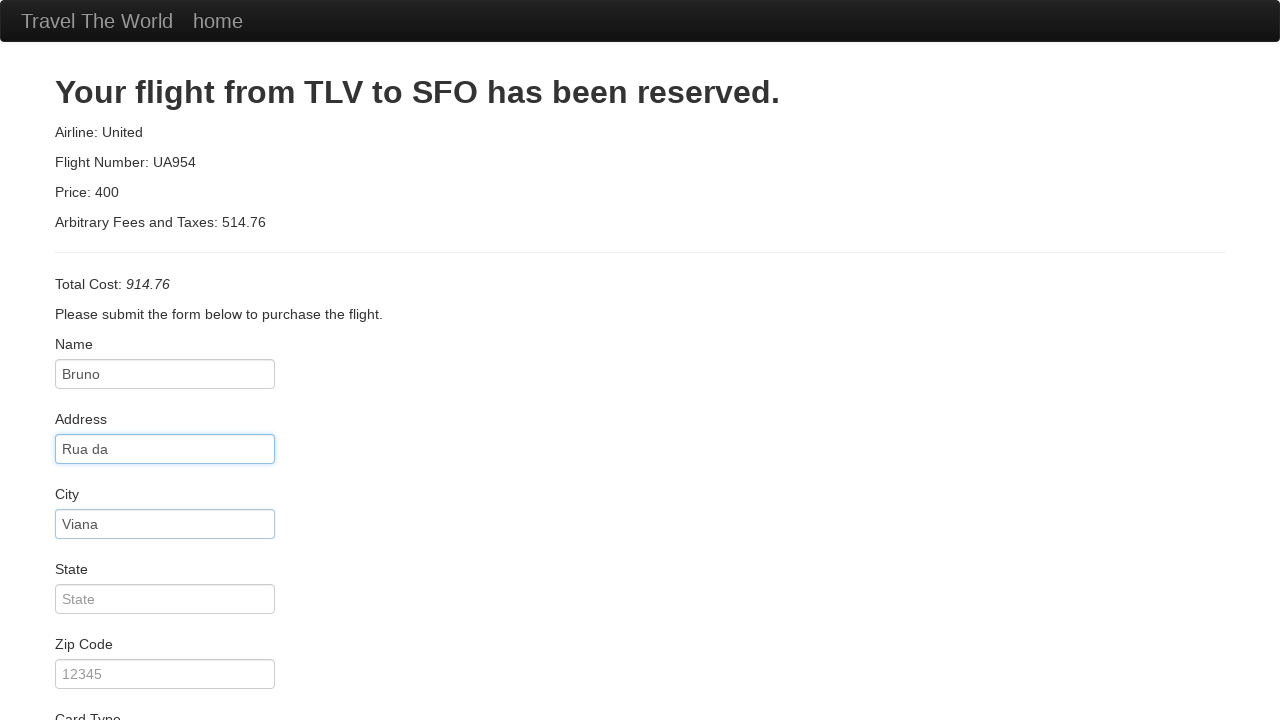

Filled in passenger state 'Pt' on #state
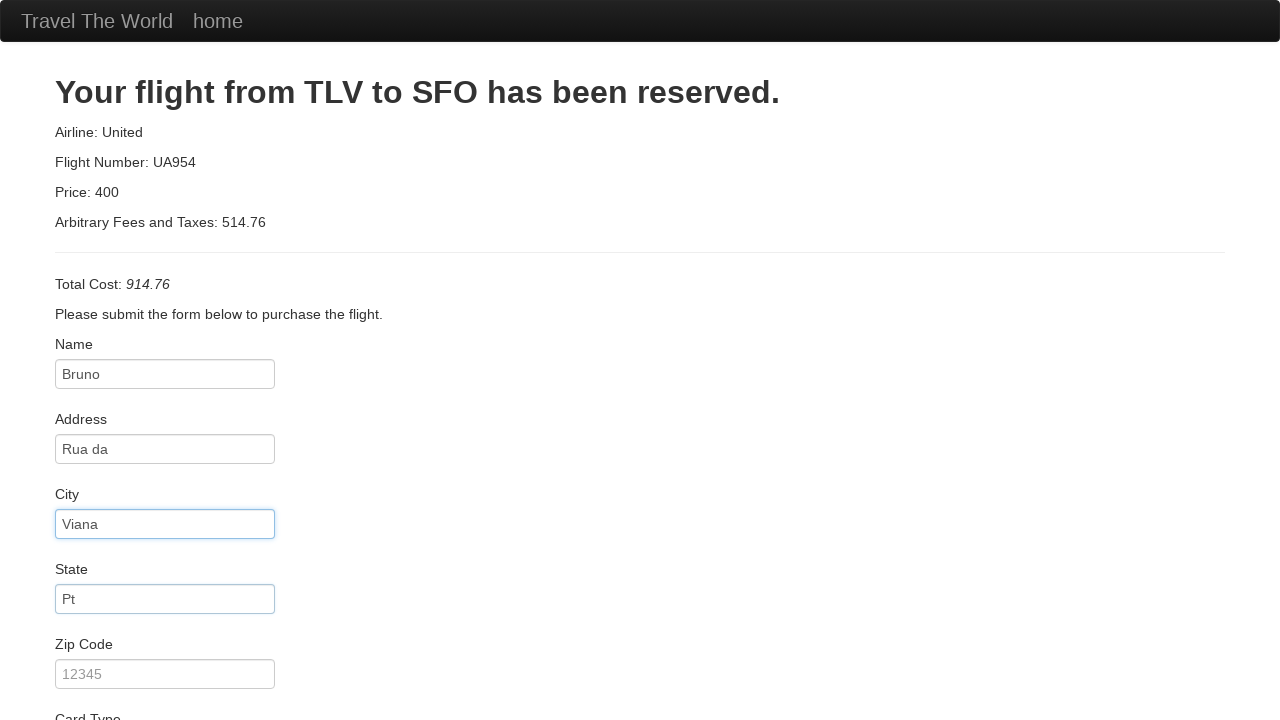

Filled in passenger zip code '12345' on #zipCode
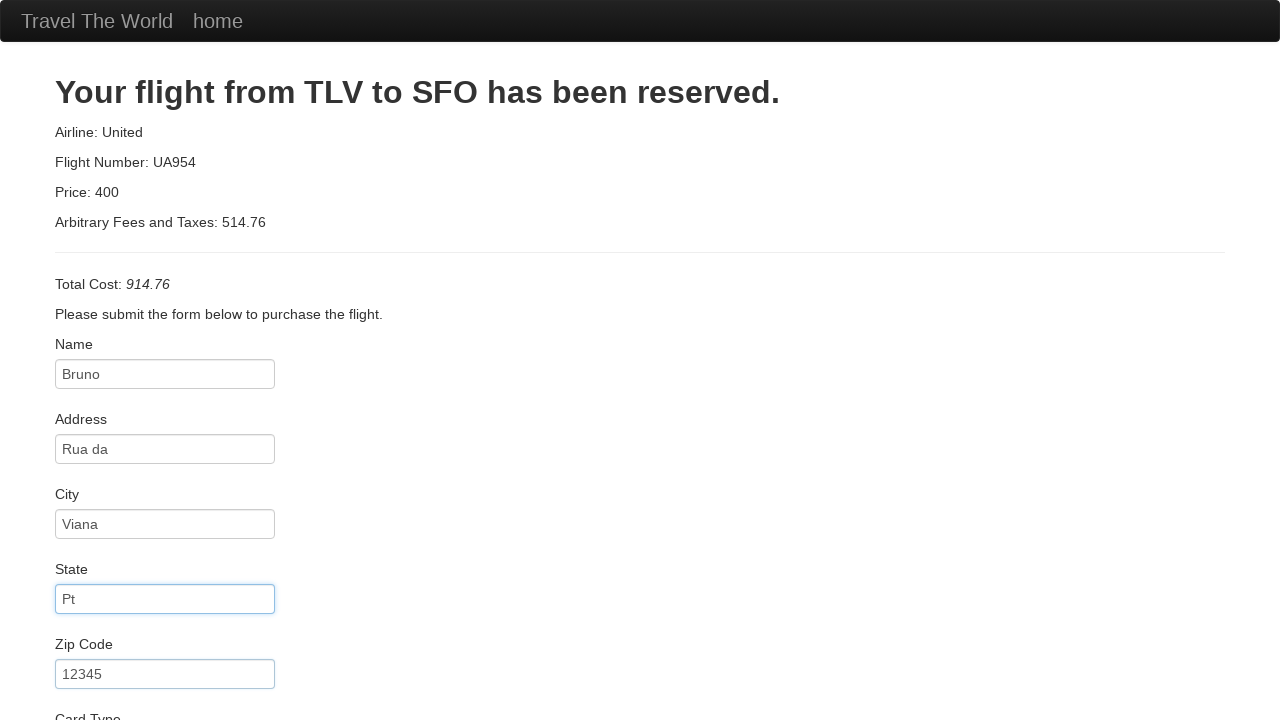

Selected Visa as card type on select#cardType
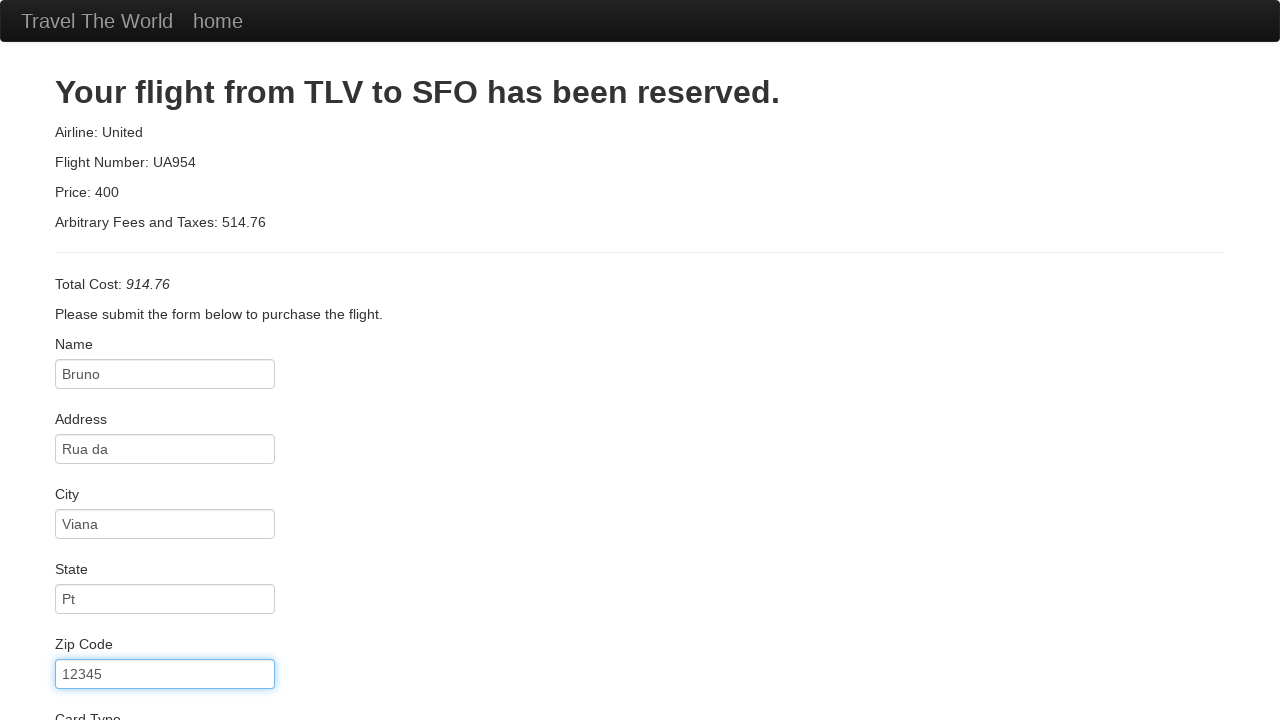

Filled in credit card number on #creditCardNumber
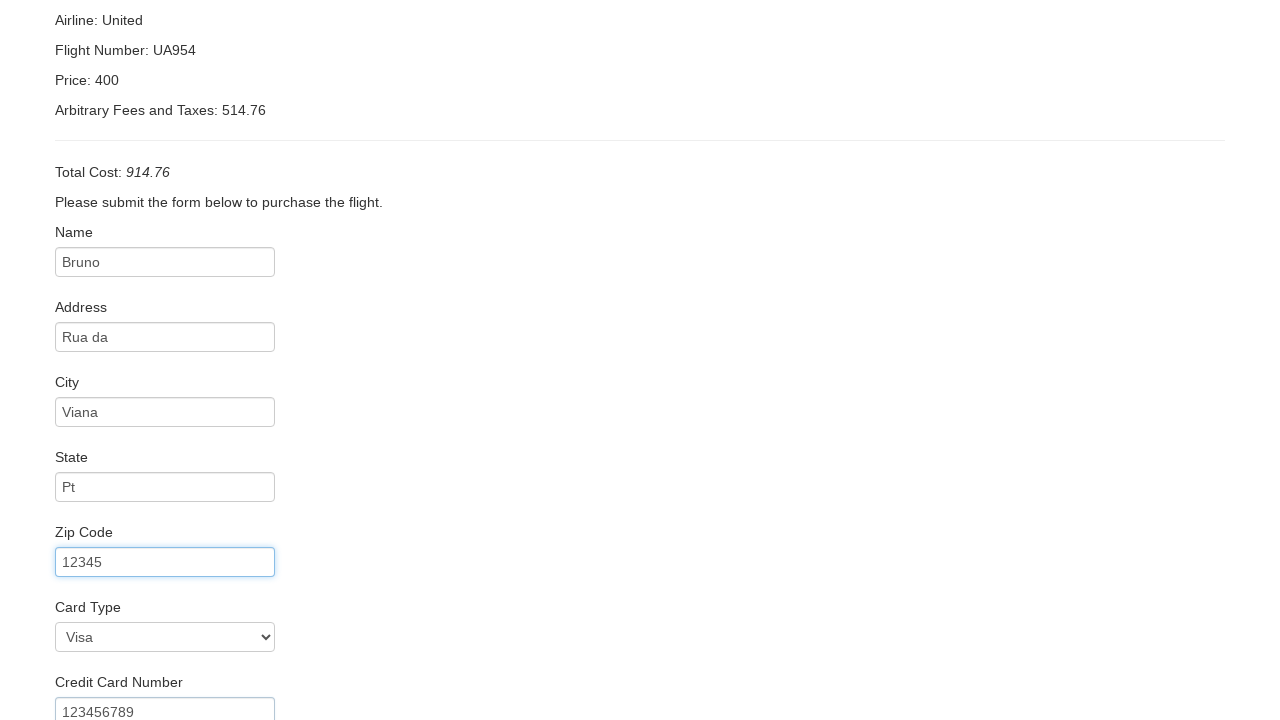

Filled in credit card month '4' on #creditCardMonth
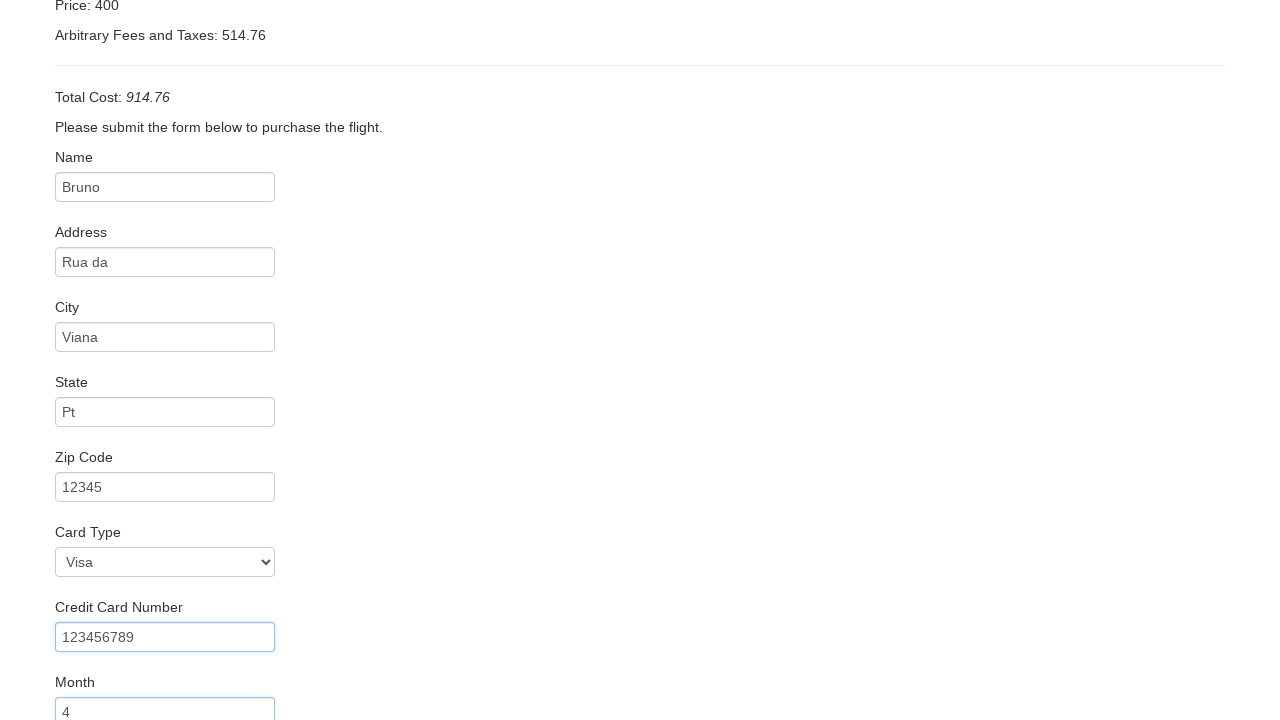

Filled in credit card year '2004' on #creditCardYear
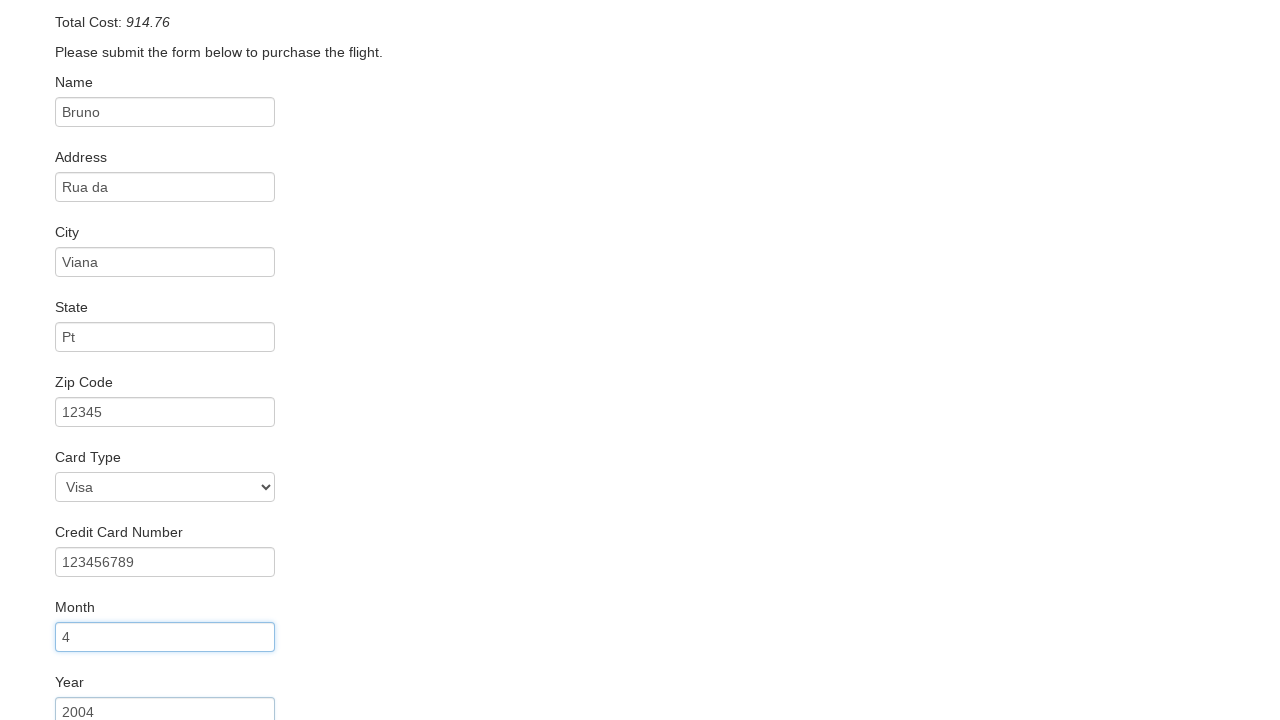

Filled in cardholder name 'Bruno Tavares' on #nameOnCard
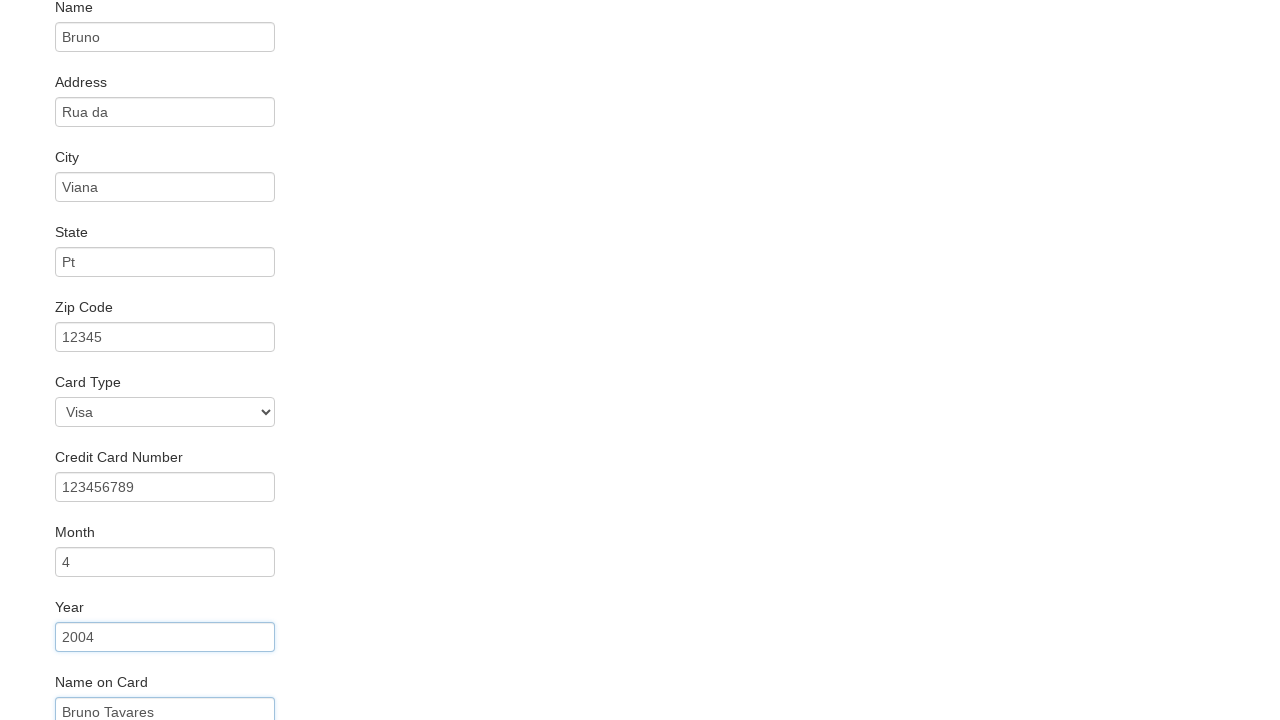

Clicked Purchase Flight button to complete booking at (118, 685) on .btn-primary
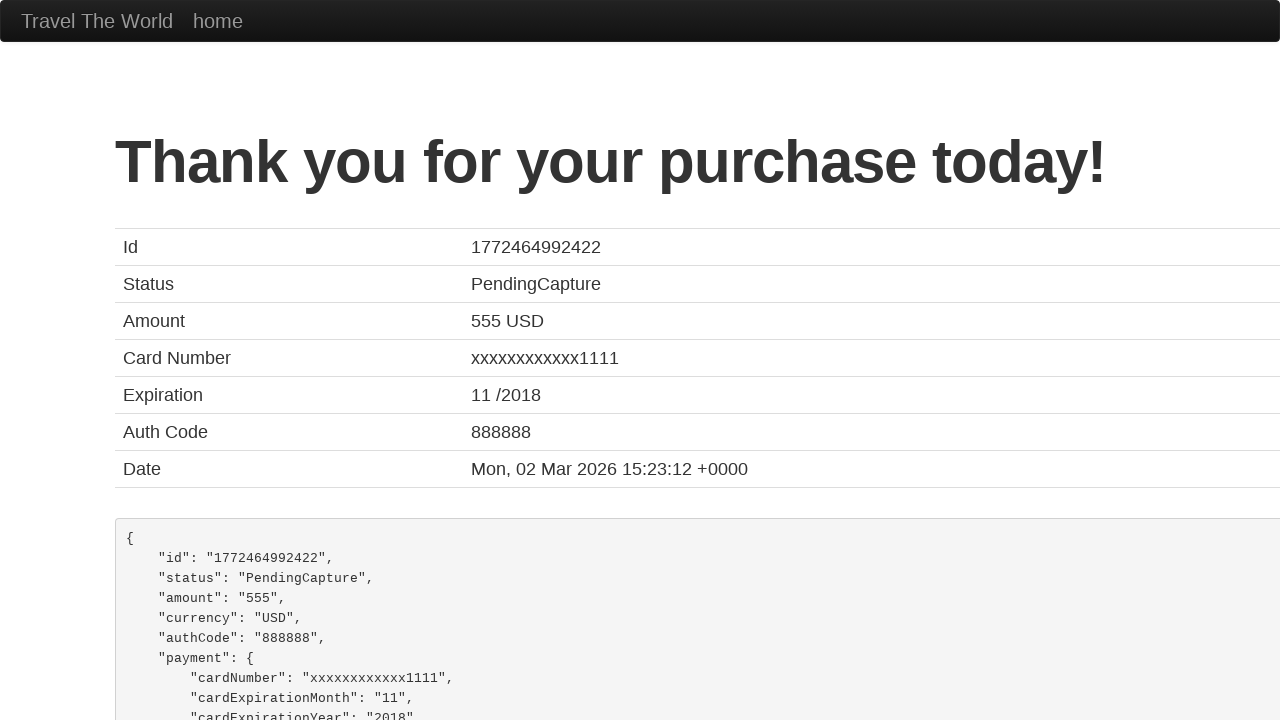

Flight booking confirmation page loaded
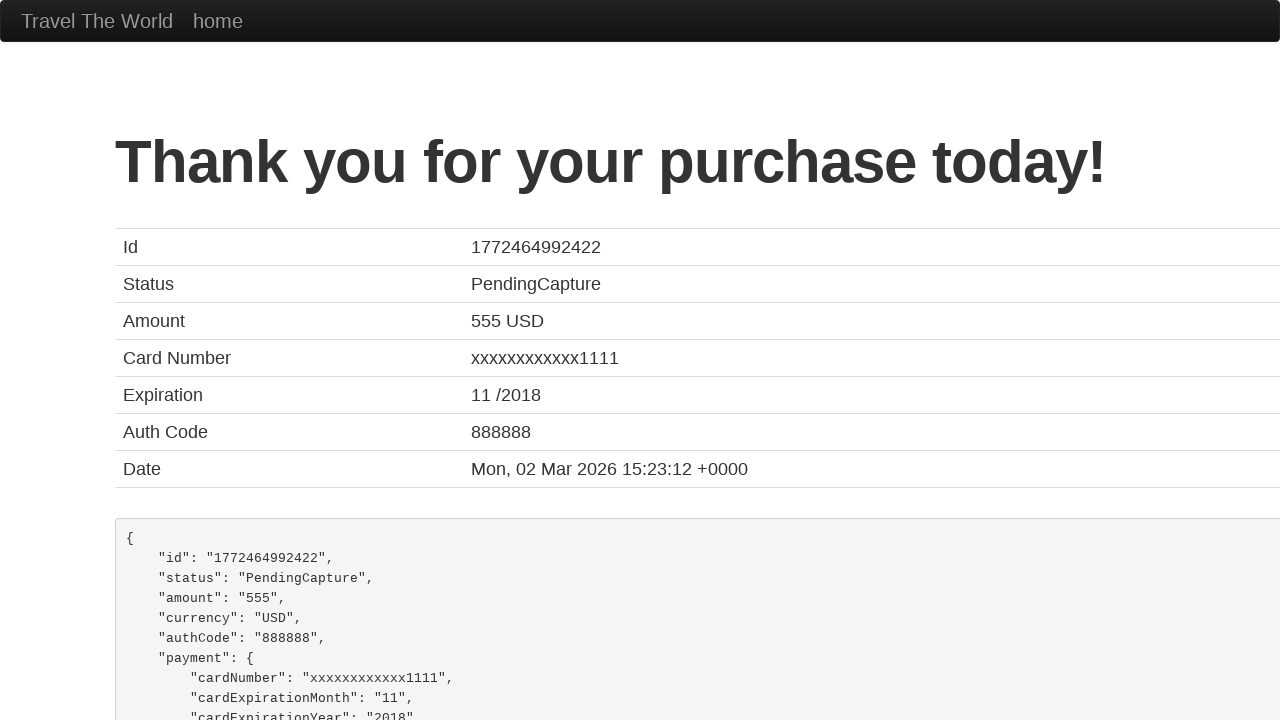

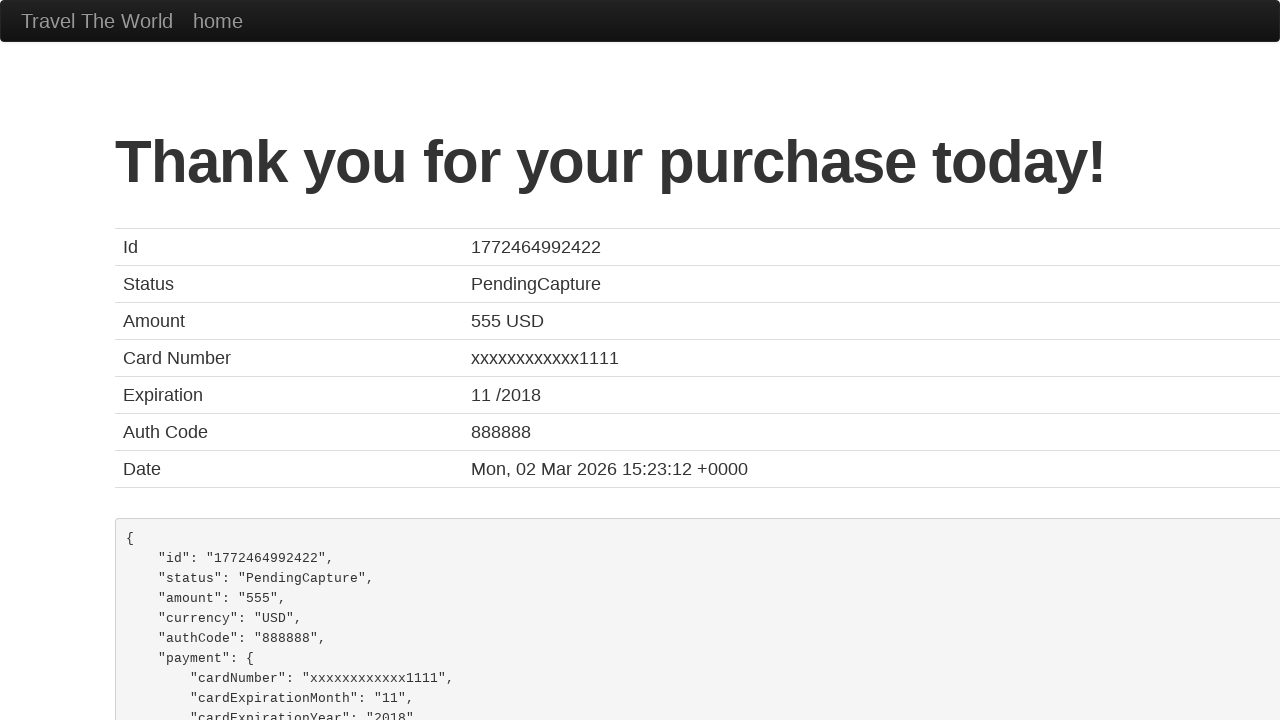